Tests validation error when multiple delivery methods are selected on delivery registration form

Starting URL: https://buger-eats.vercel.app/

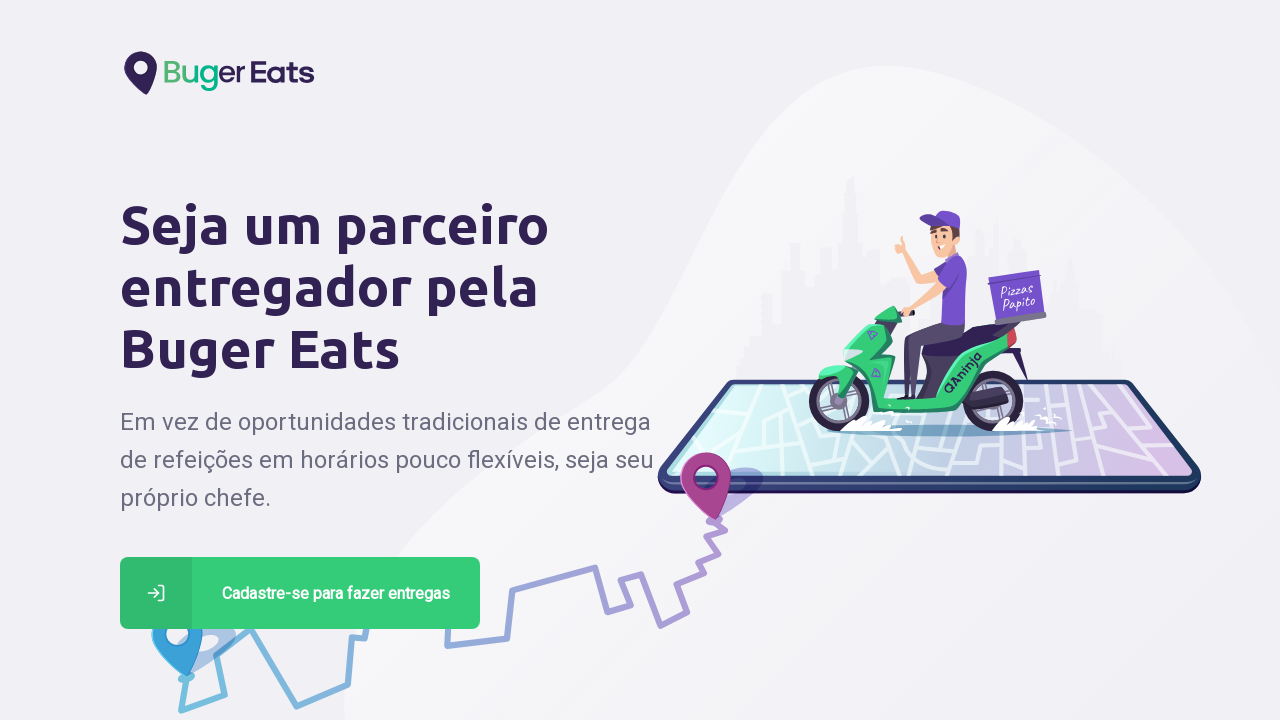

Clicked on delivery registration button at (300, 593) on a[href='/deliver']
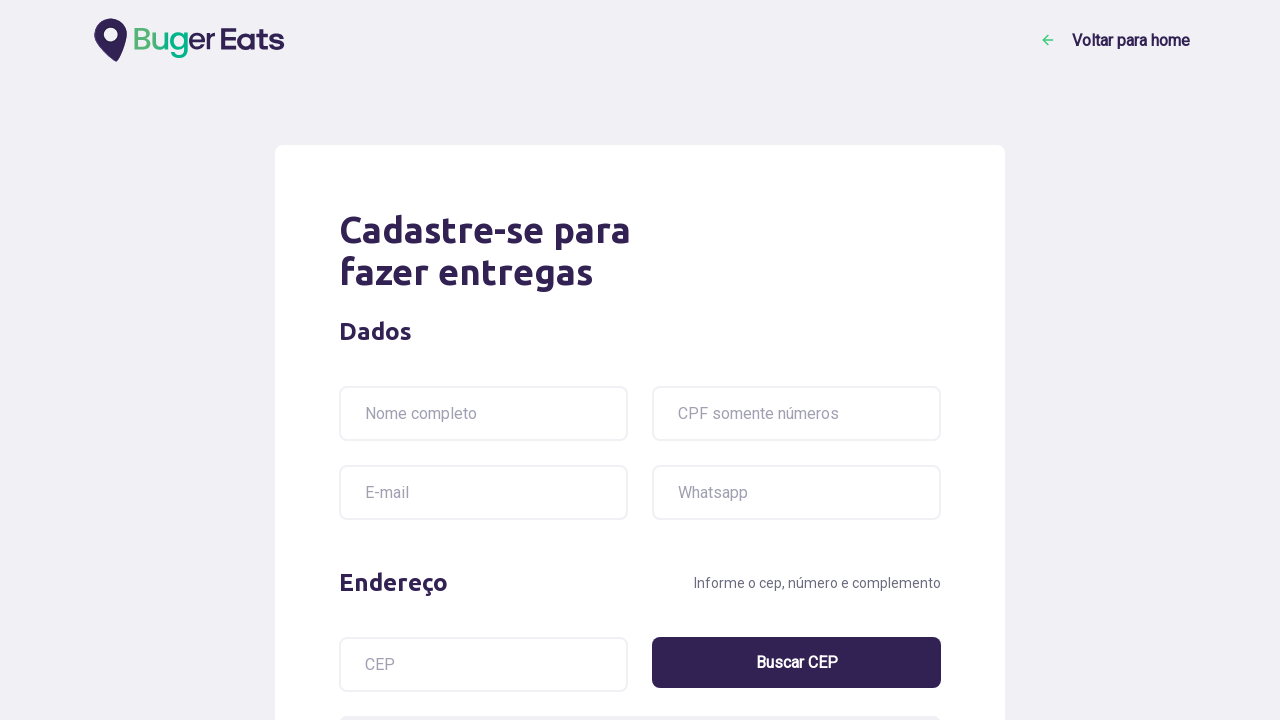

Selected Moto delivery method at (434, 360) on img[alt='Moto']
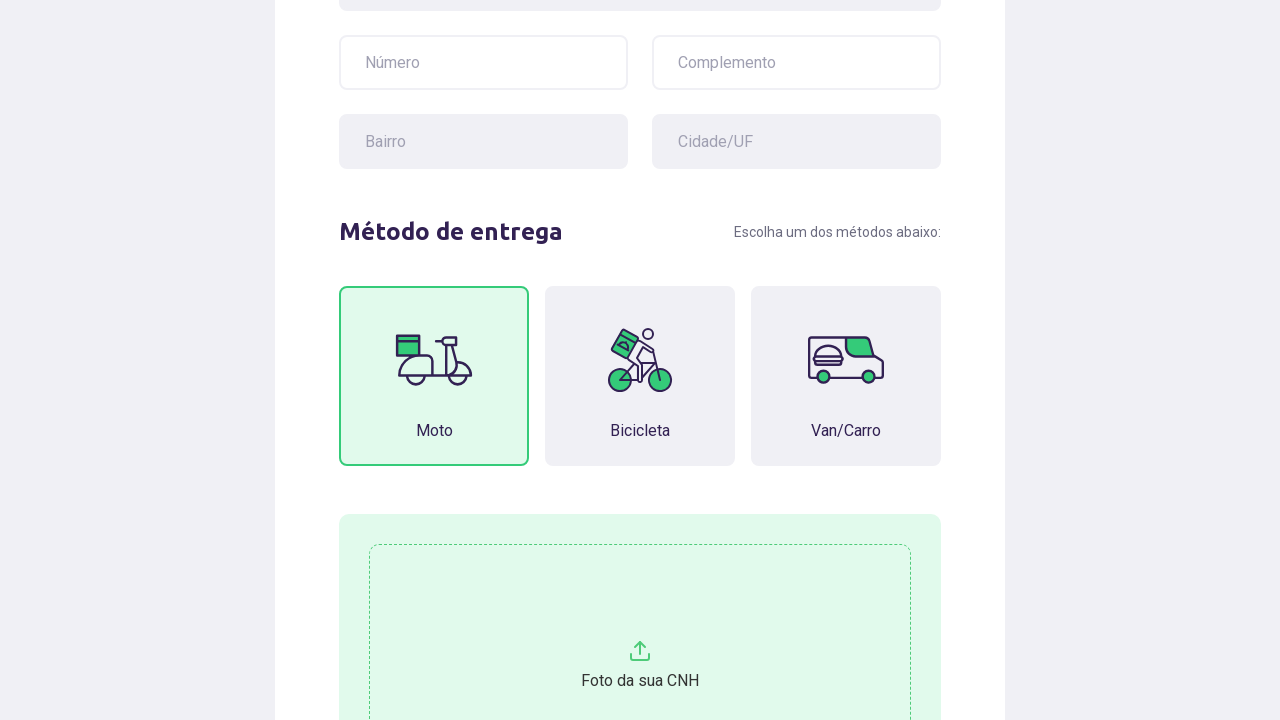

Selected Van/Carro delivery method at (846, 360) on img[alt='Van/Carro']
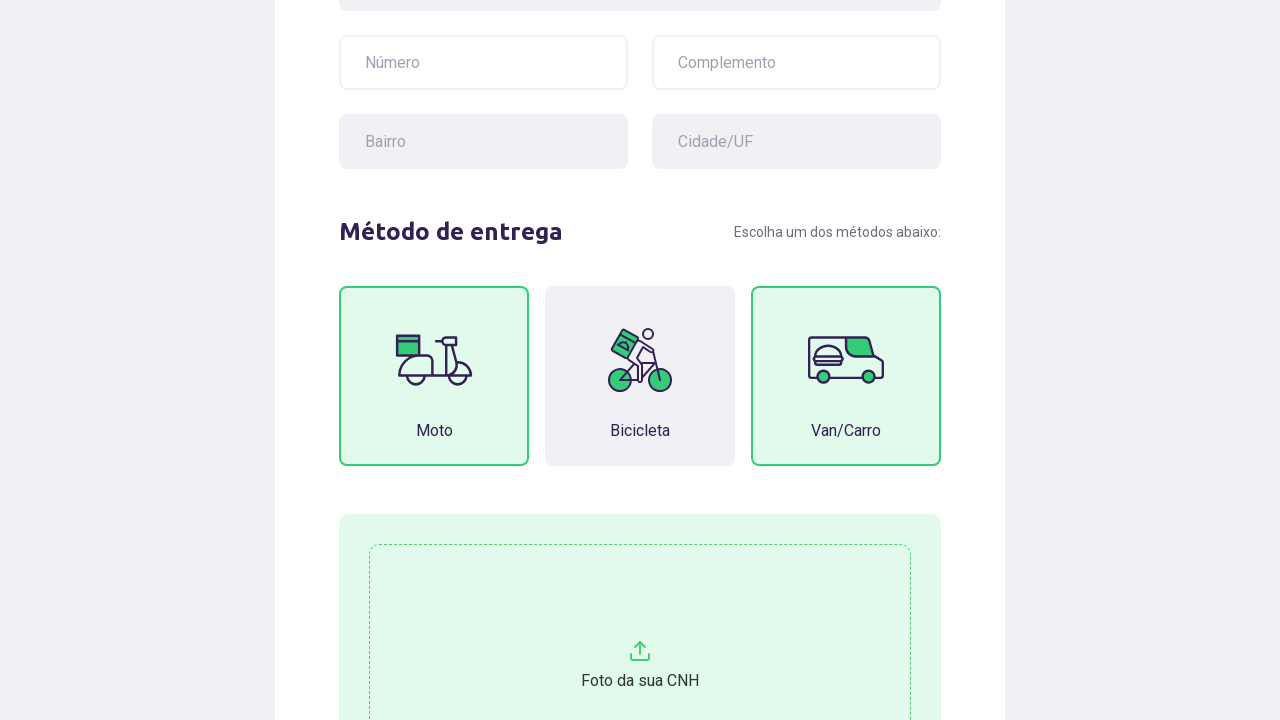

Selected Bicicleta delivery method at (640, 360) on img[alt='Bicicleta']
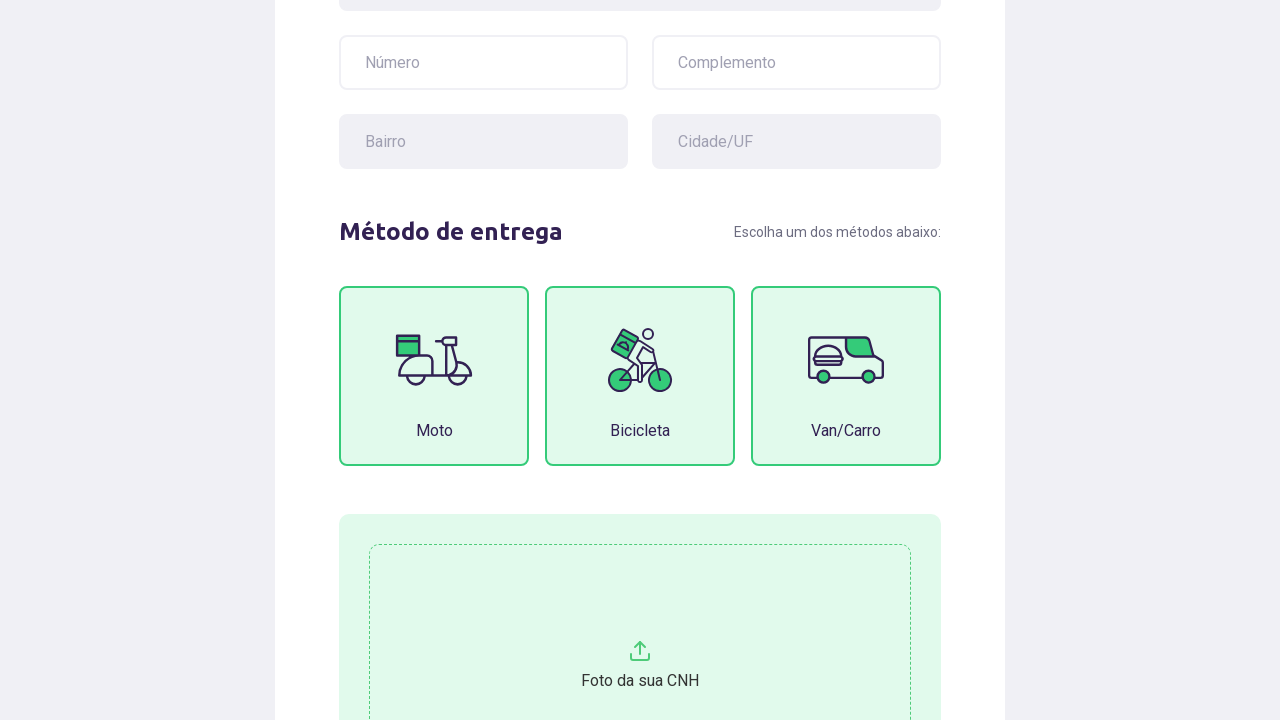

Clicked submit button with multiple delivery methods selected at (811, 548) on button[type='submit']
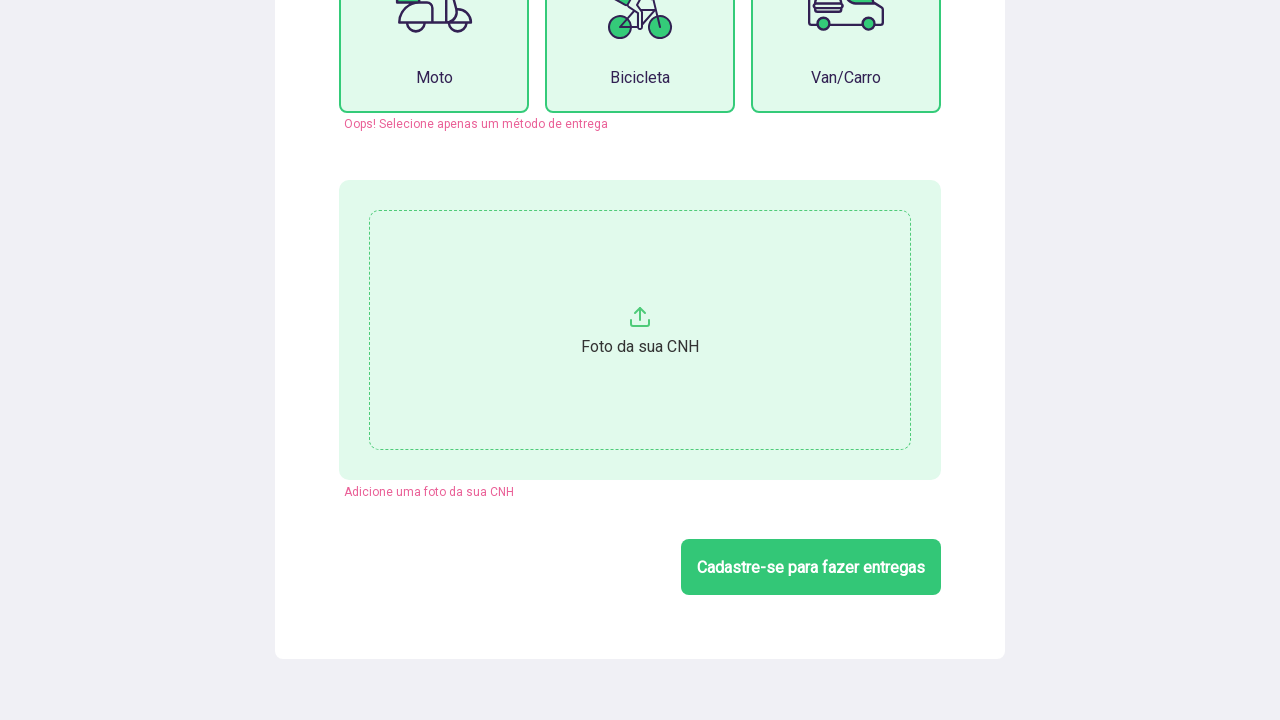

Validation error message appeared: 'Oops! Selecione apenas um método de entrega'
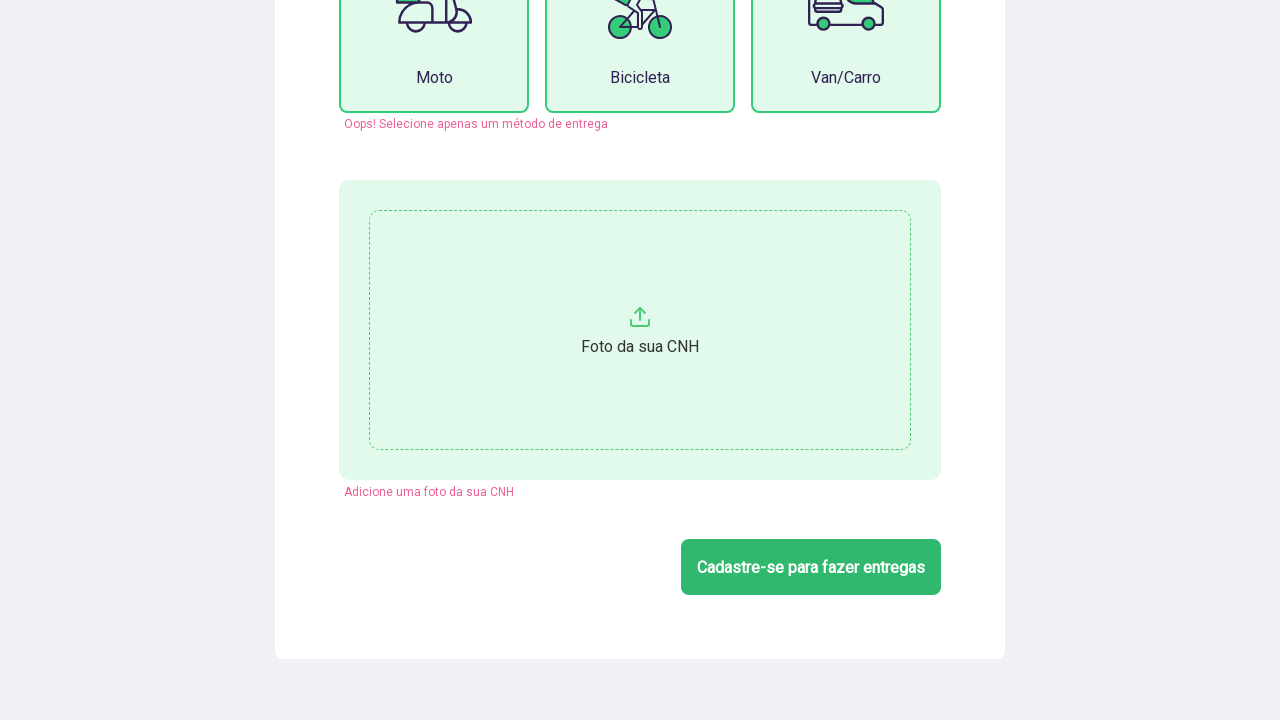

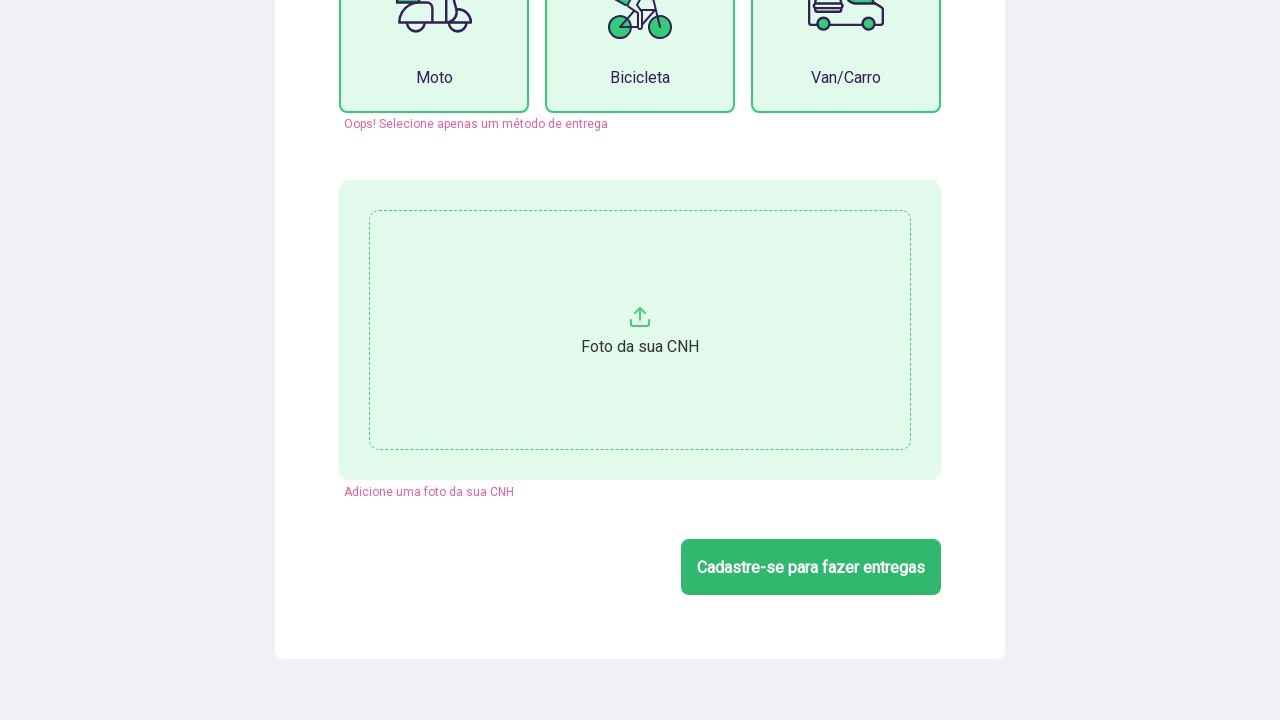